Tests radio button selection and verifying only one can be selected at a time

Starting URL: http://test.rubywatir.com/radios.php

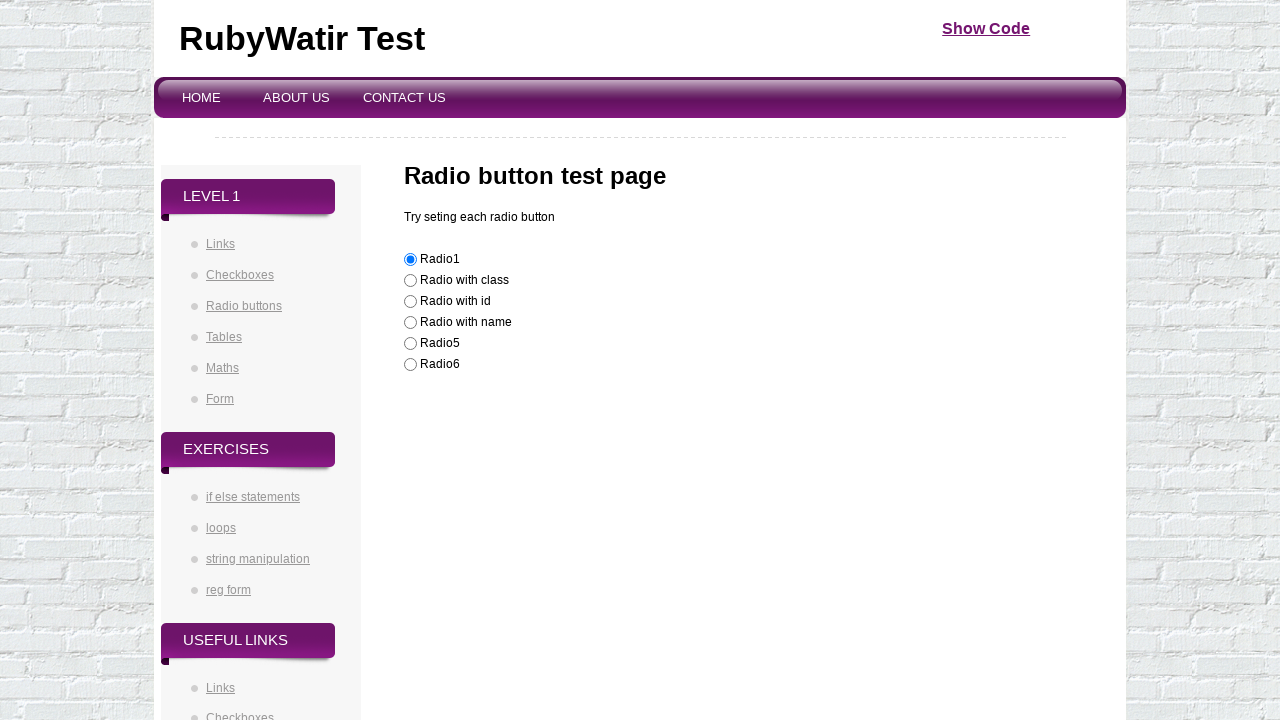

Checked radio button with ID 'radioId' at (410, 302) on #radioId
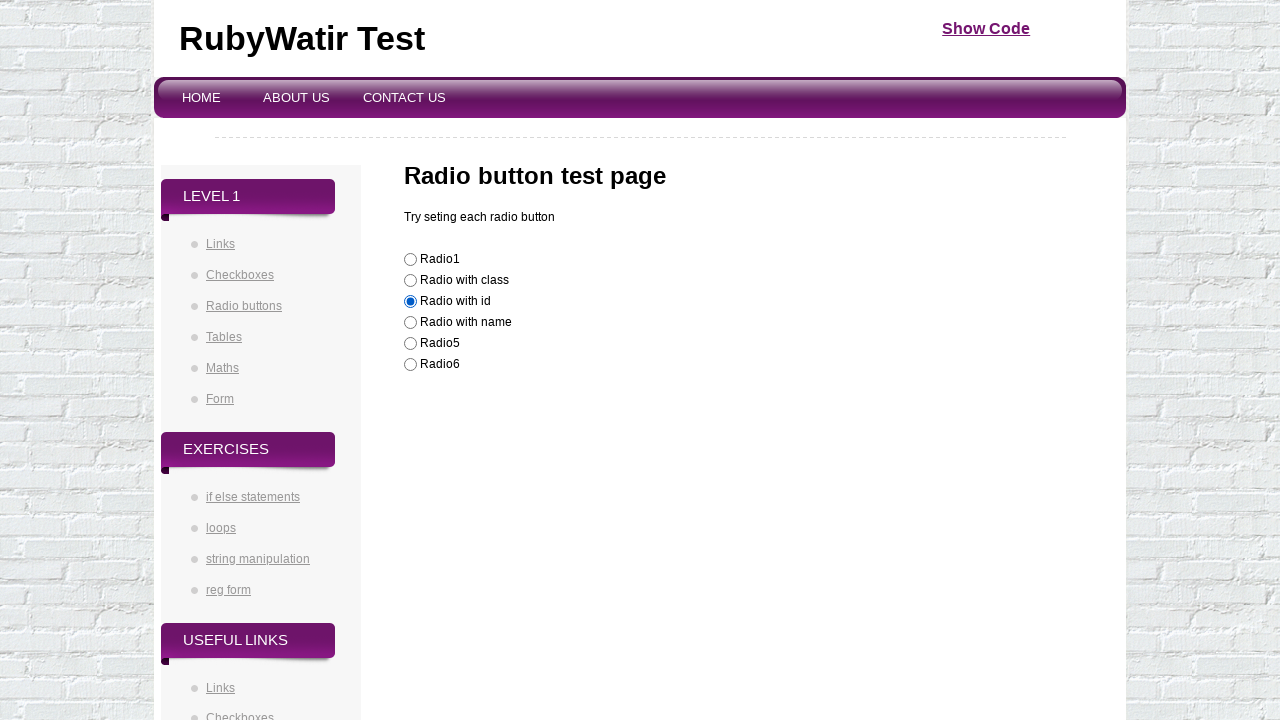

Verified first radio button is checked
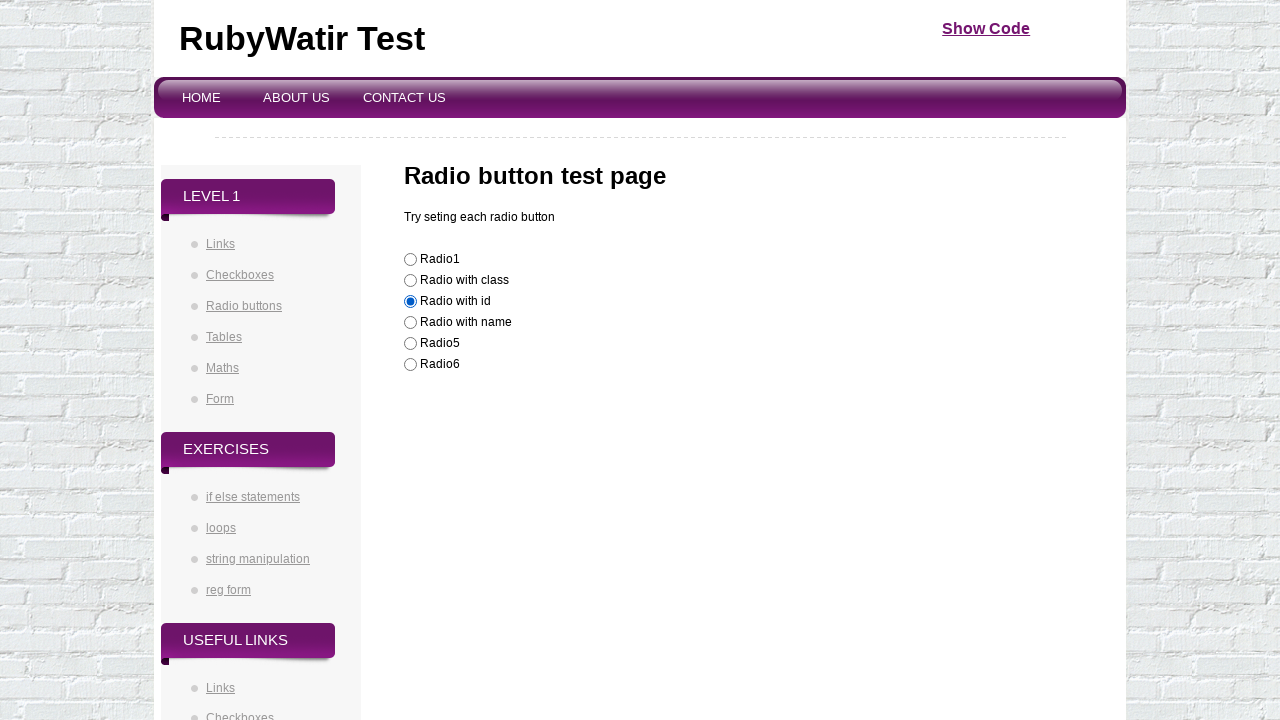

Checked radio button with value 'Radio1' at (410, 260) on [value="Radio1"]
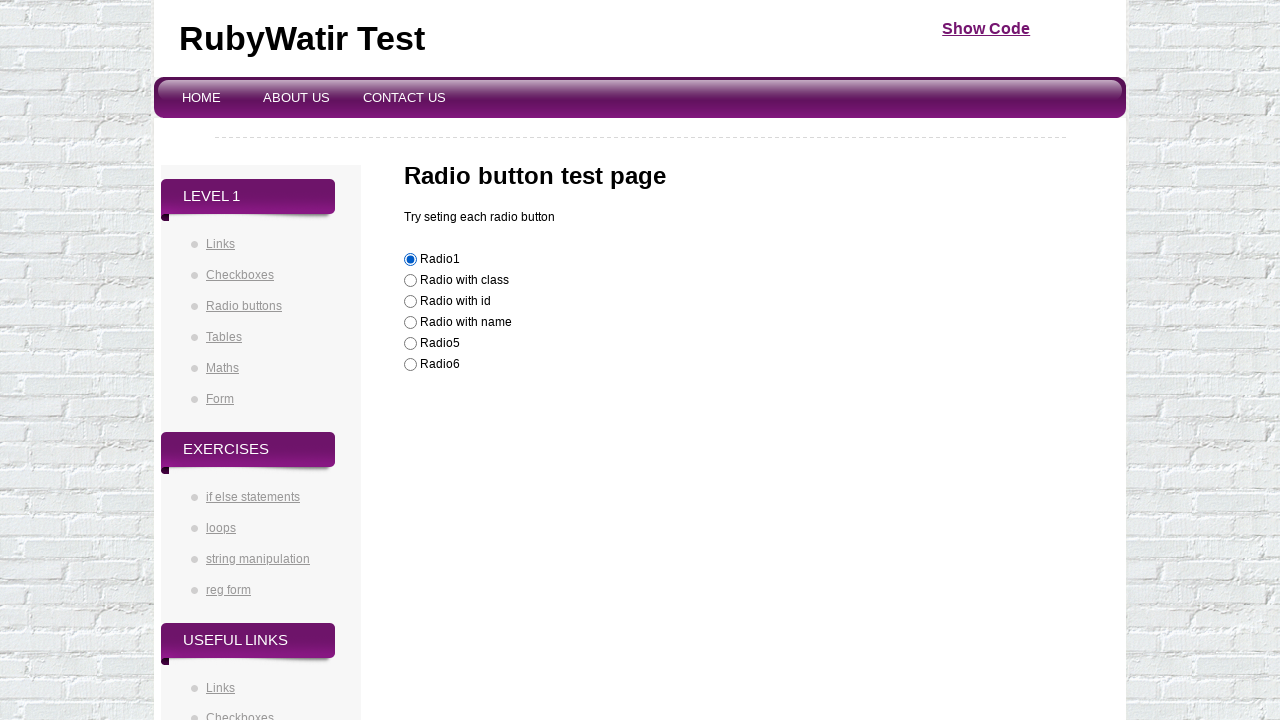

Verified first radio button is now unchecked (only one can be selected at a time)
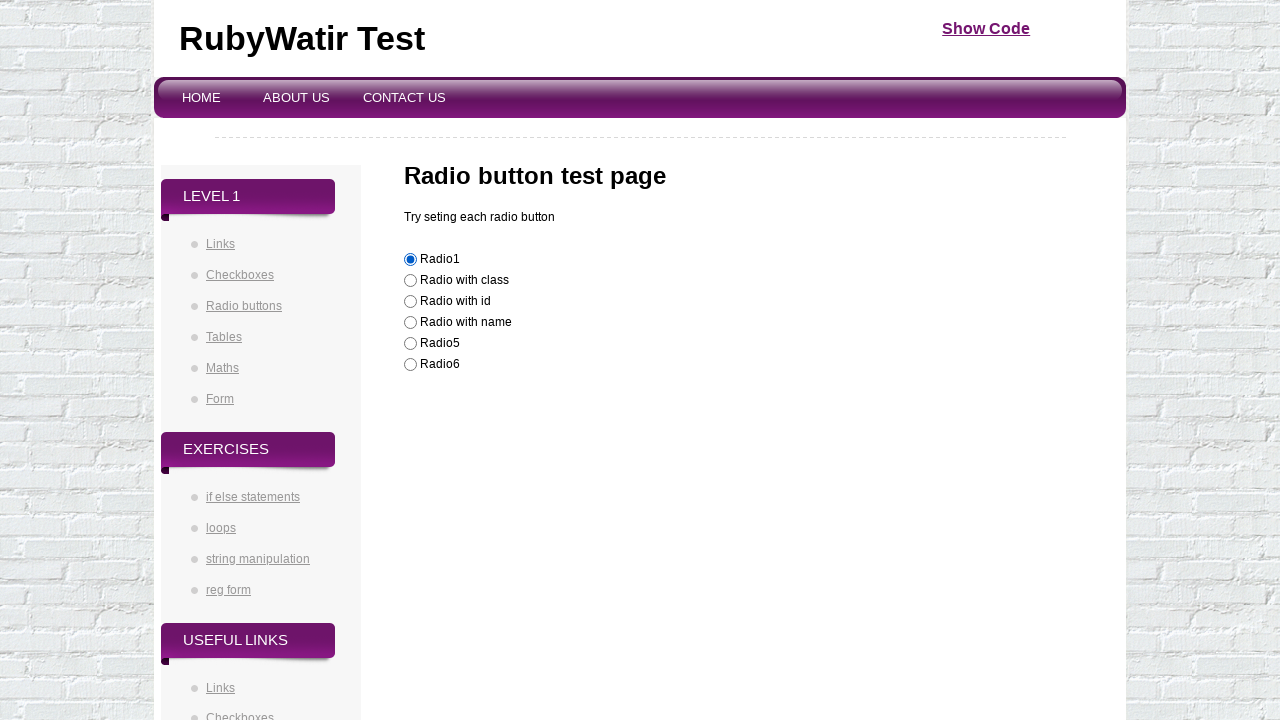

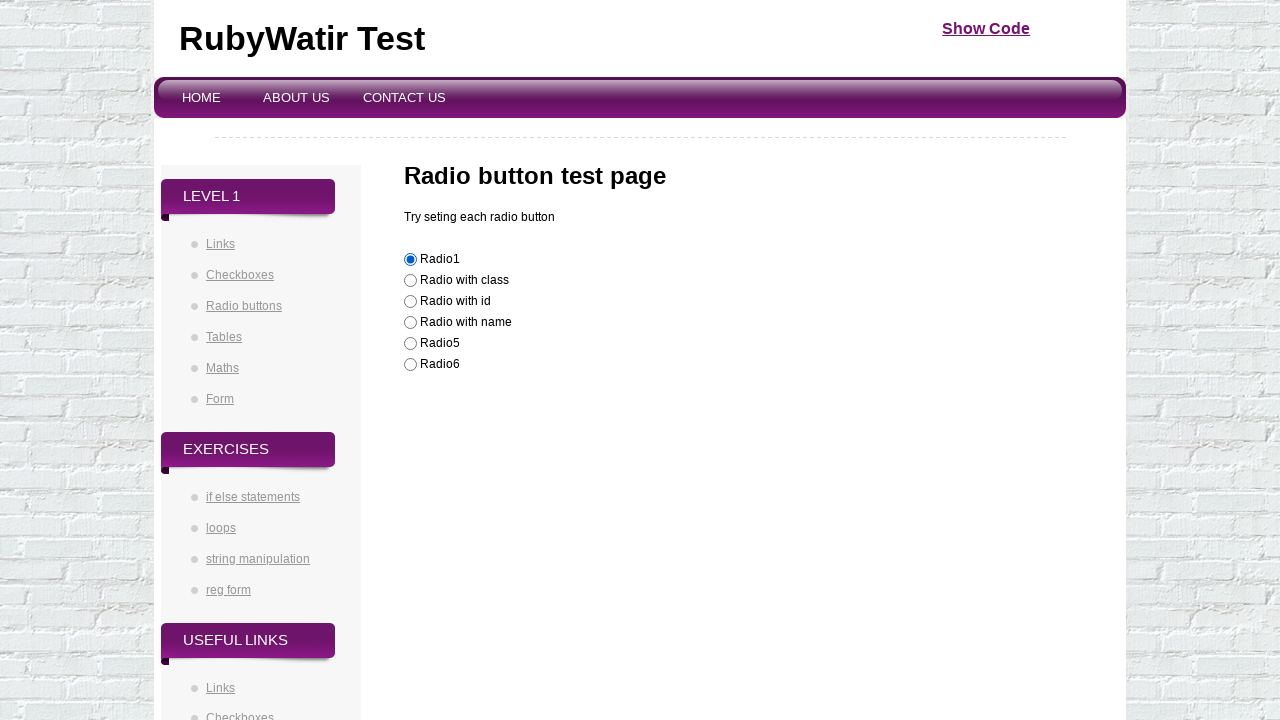